Tests entering only a name, submitting the form, clicking Yes to confirm, and verifying the thank you message includes the entered name with proper green styling.

Starting URL: https://kristinek.github.io/site/tasks/provide_feedback

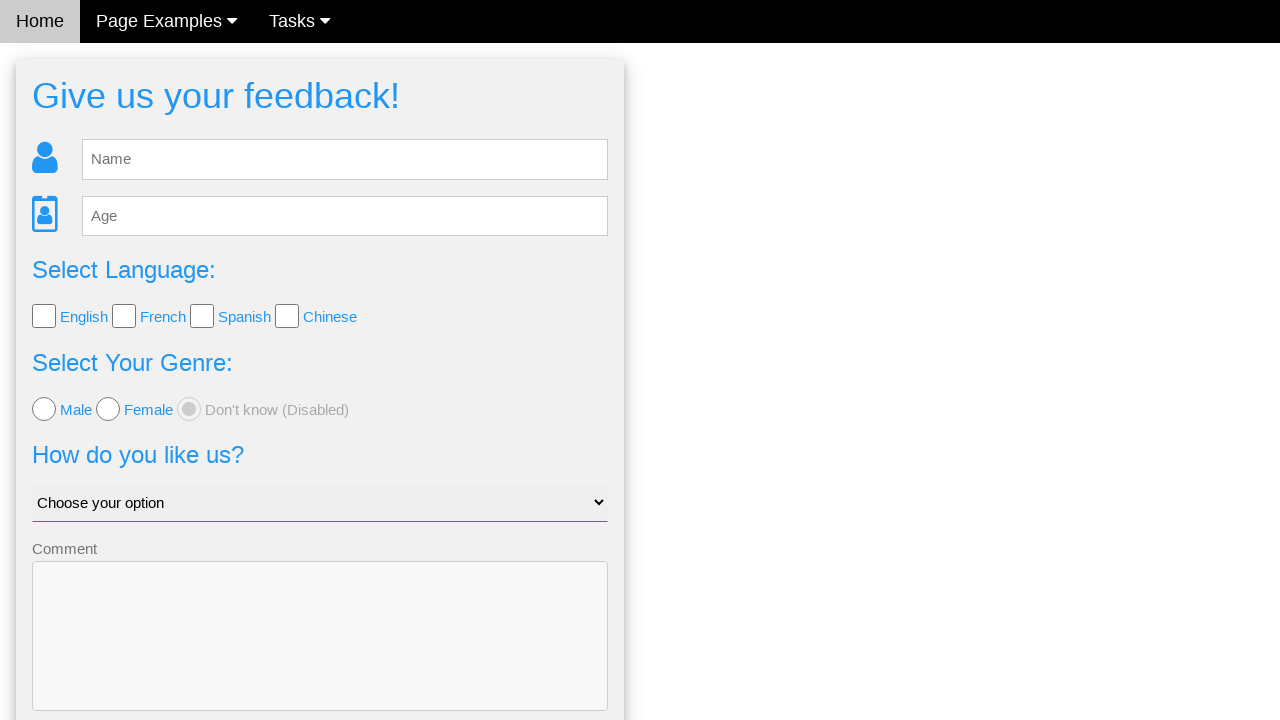

Navigated to feedback page
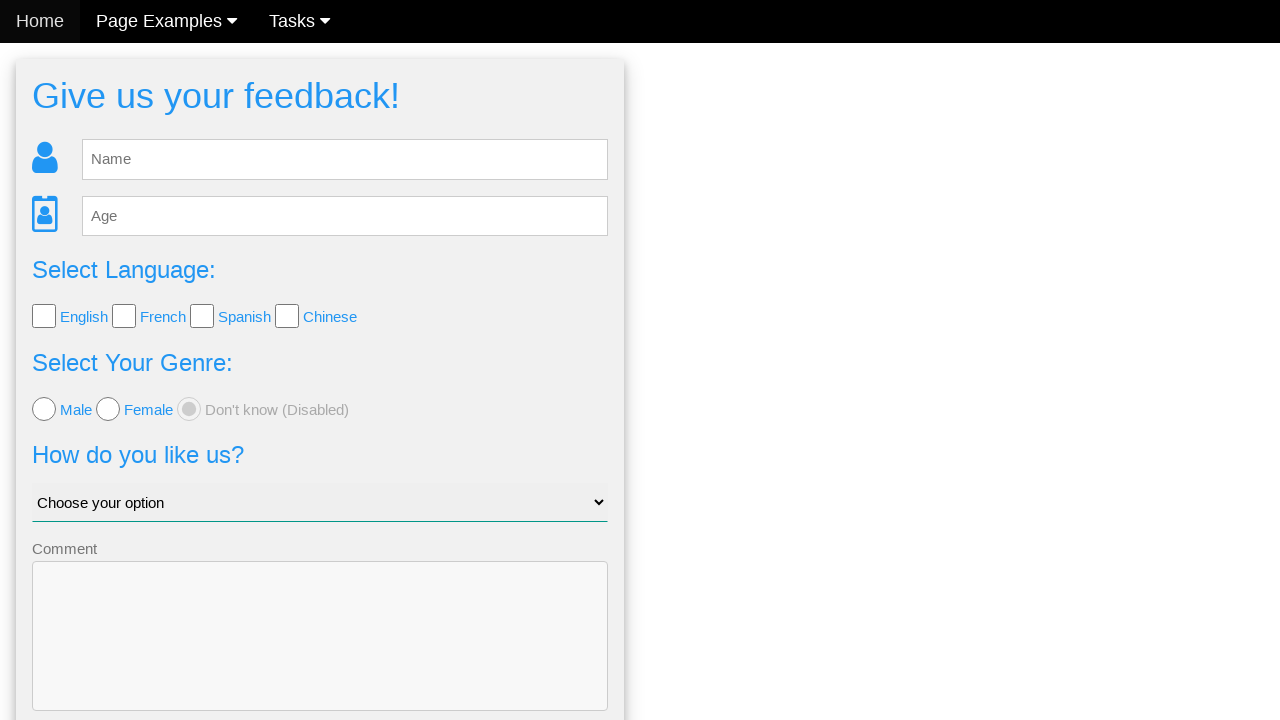

Filled name field with 'Karlīne' on input[type='text']
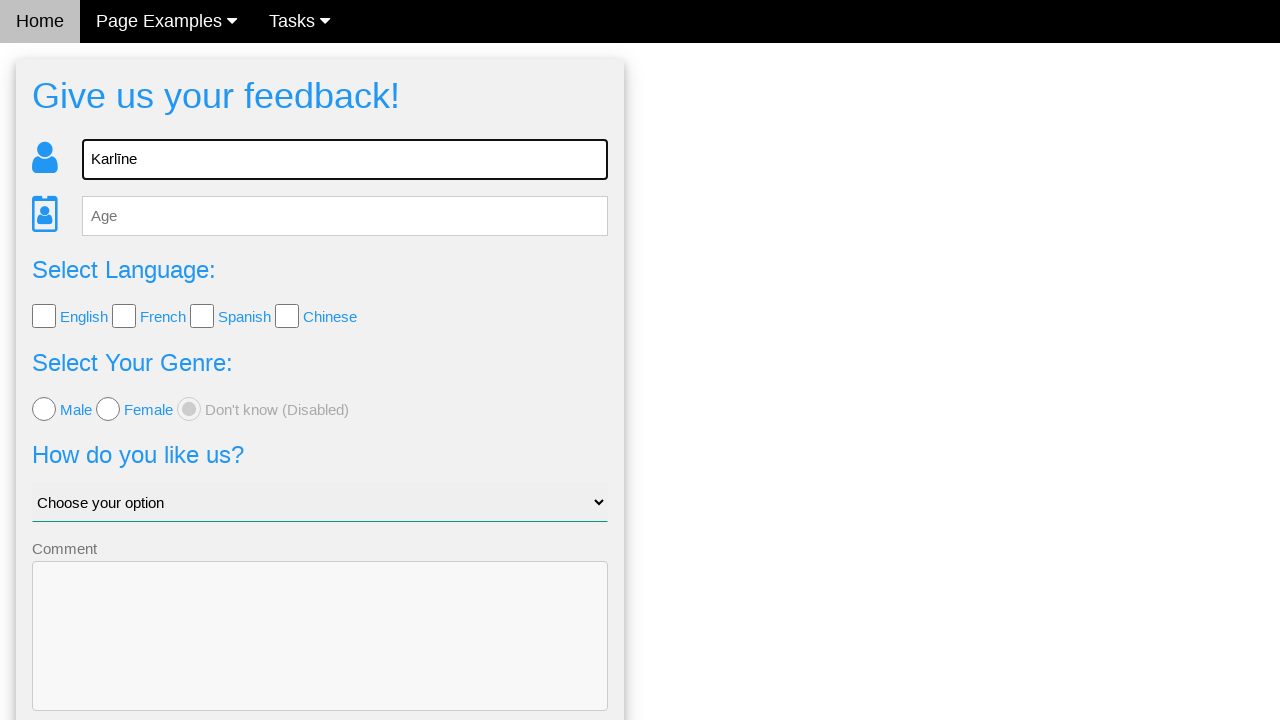

Clicked Send button at (320, 656) on .w3-blue
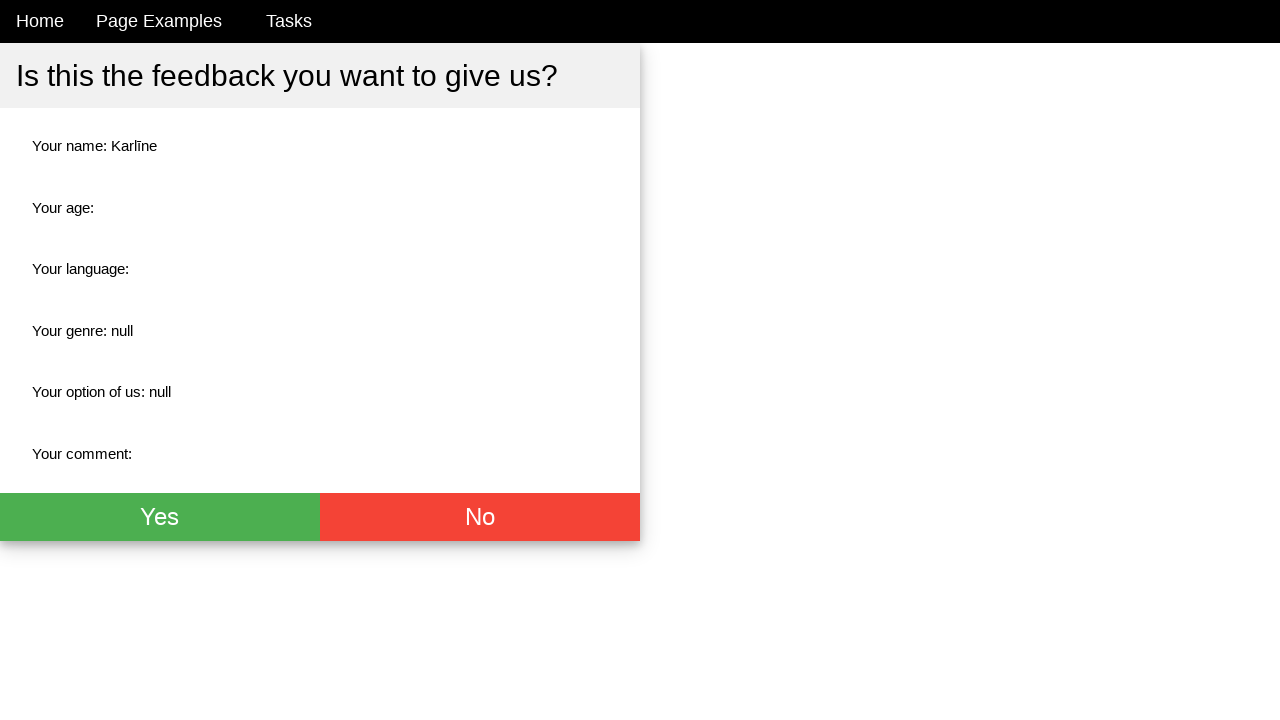

Confirmation page loaded
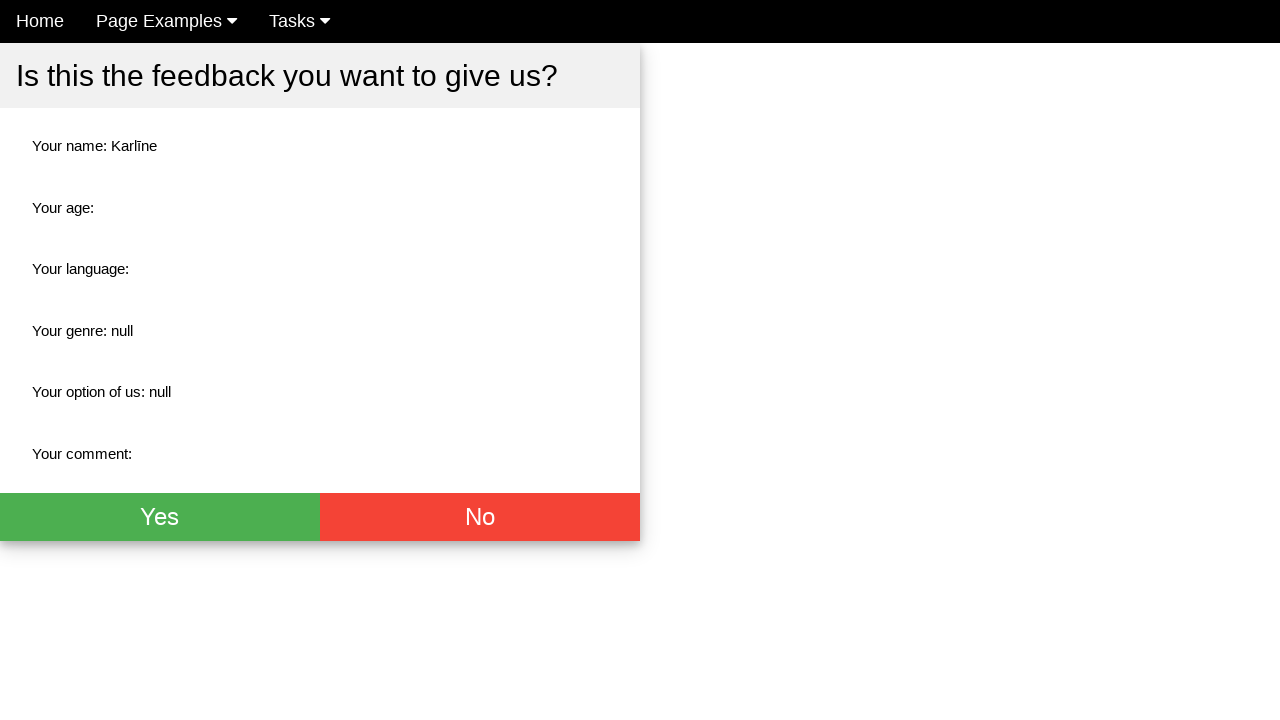

Clicked Yes button to confirm at (160, 517) on .w3-green
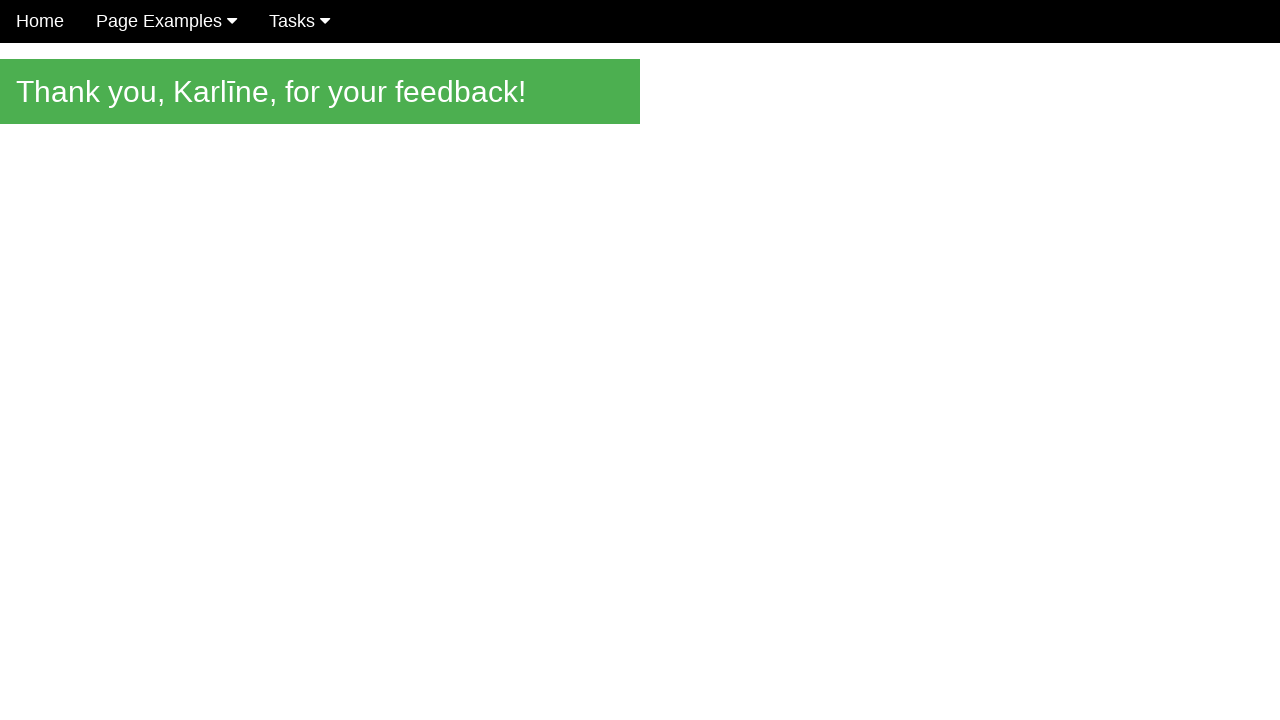

Thank you message element appeared
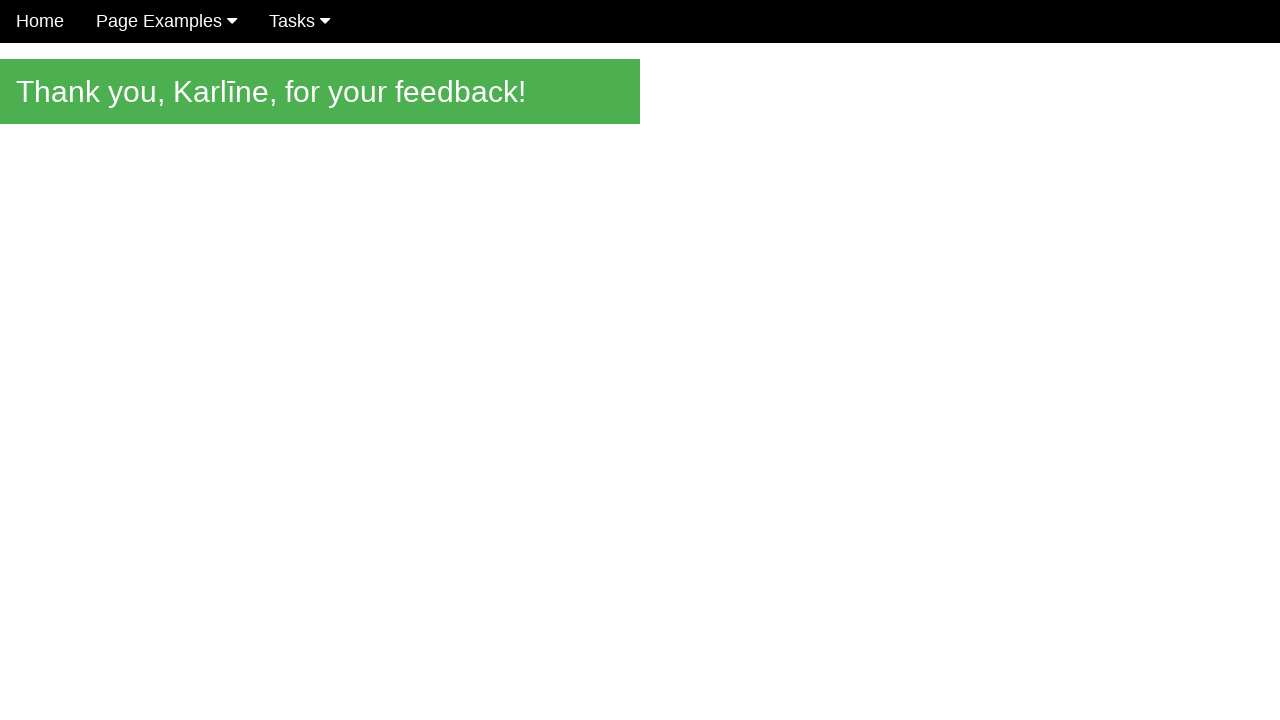

Verified thank you message contains 'Karlīne' with correct text
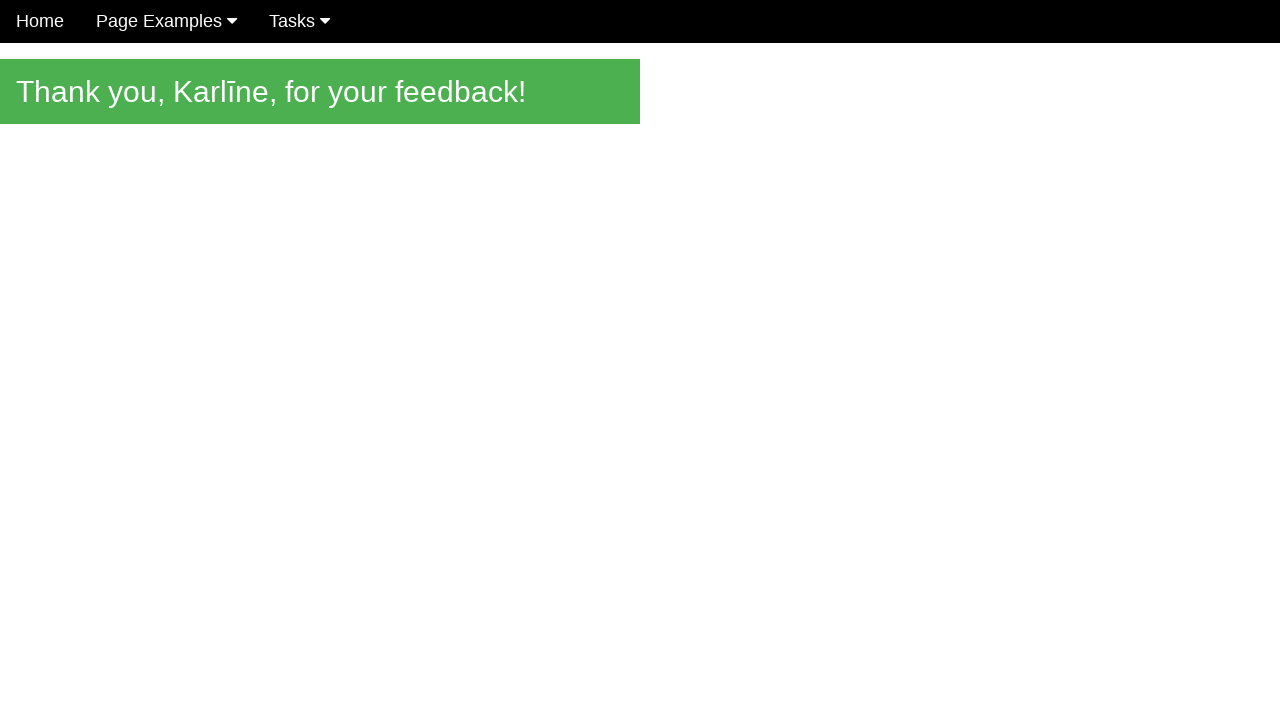

Verified green element has correct background color (rgb(76, 175, 80))
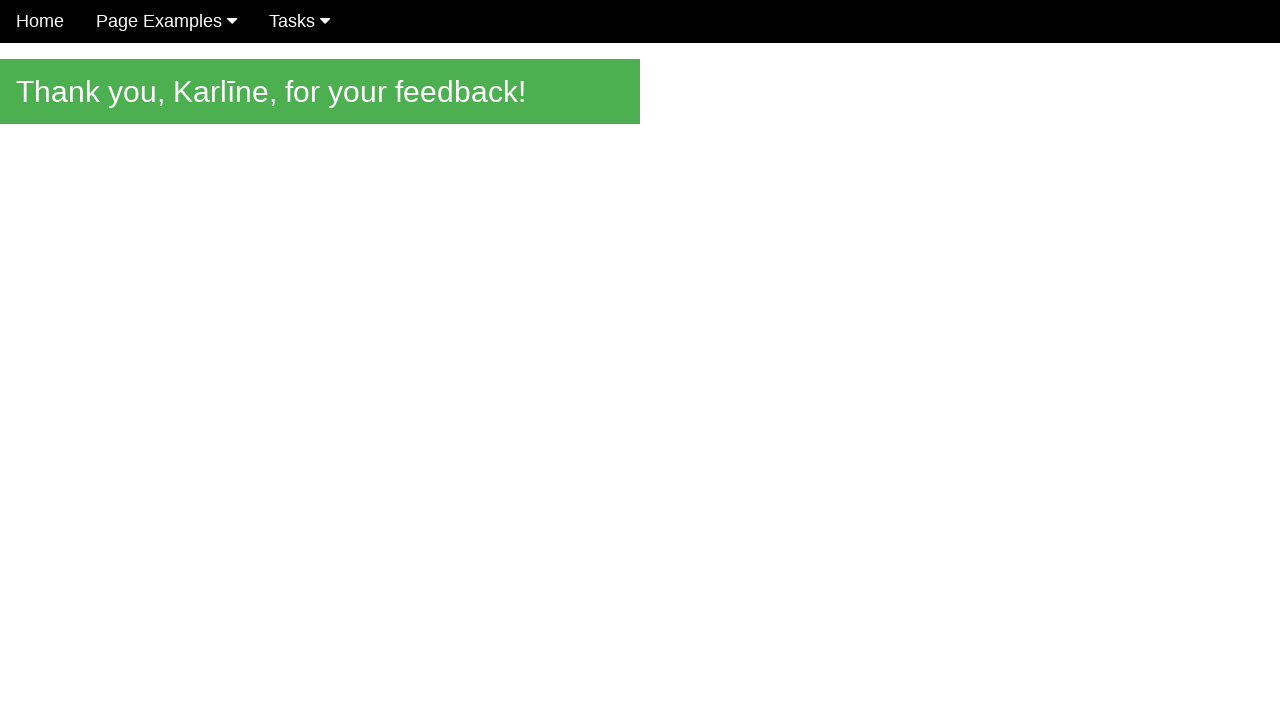

Verified green element has correct text color (rgb(255, 255, 255))
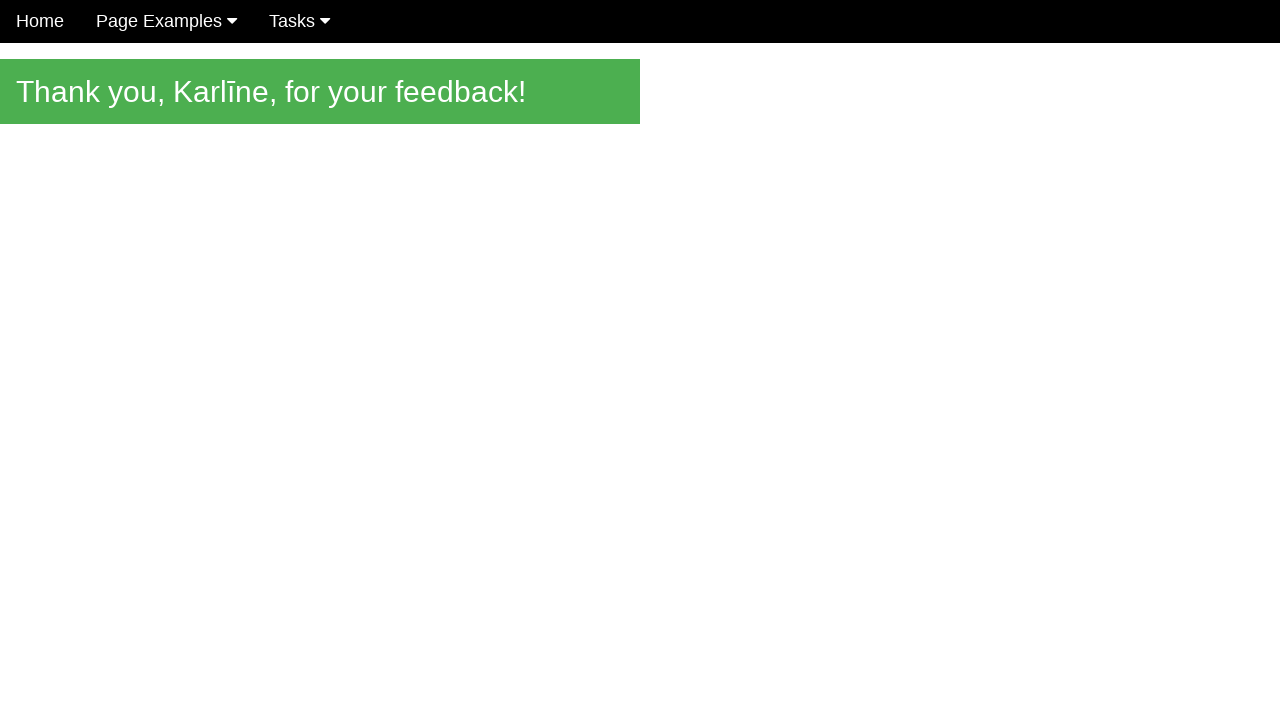

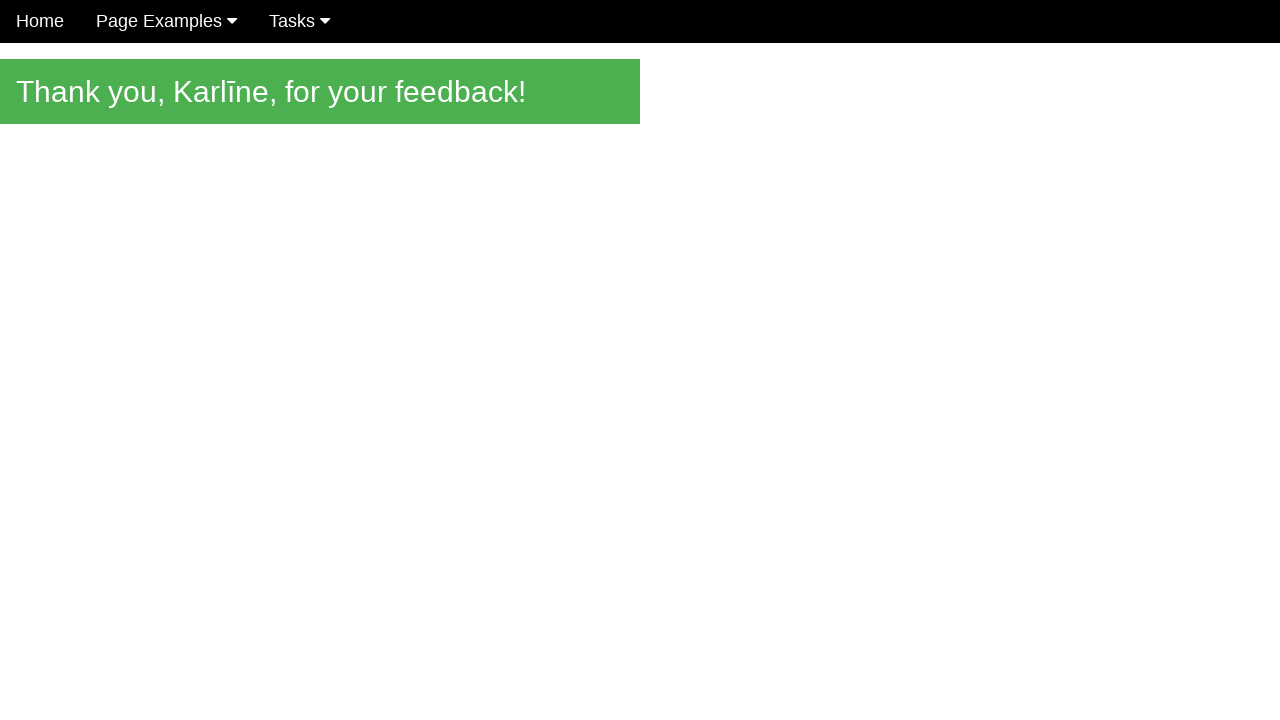